Tests a calculator application by entering two numbers (1 and 2) into input fields and pressing the Go button to perform an addition calculation.

Starting URL: http://juliemr.github.io/protractor-demo/

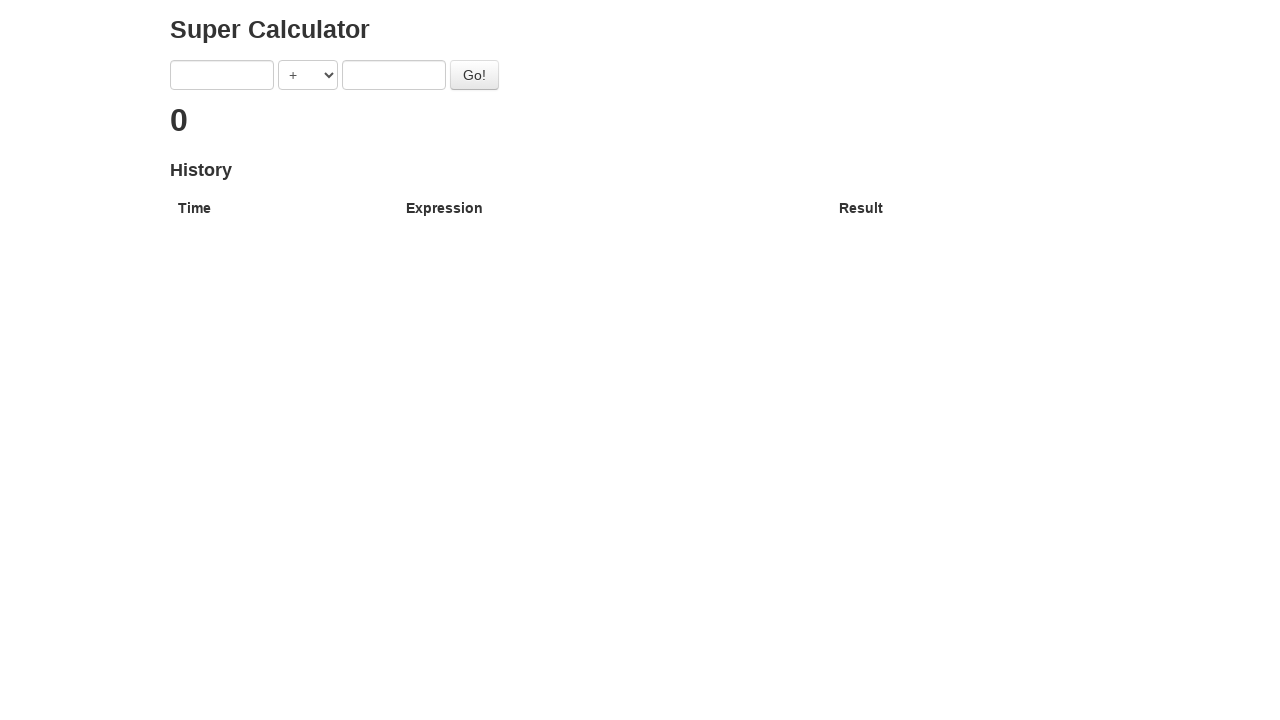

Filled first input field with value 1 on [ng-model='first']
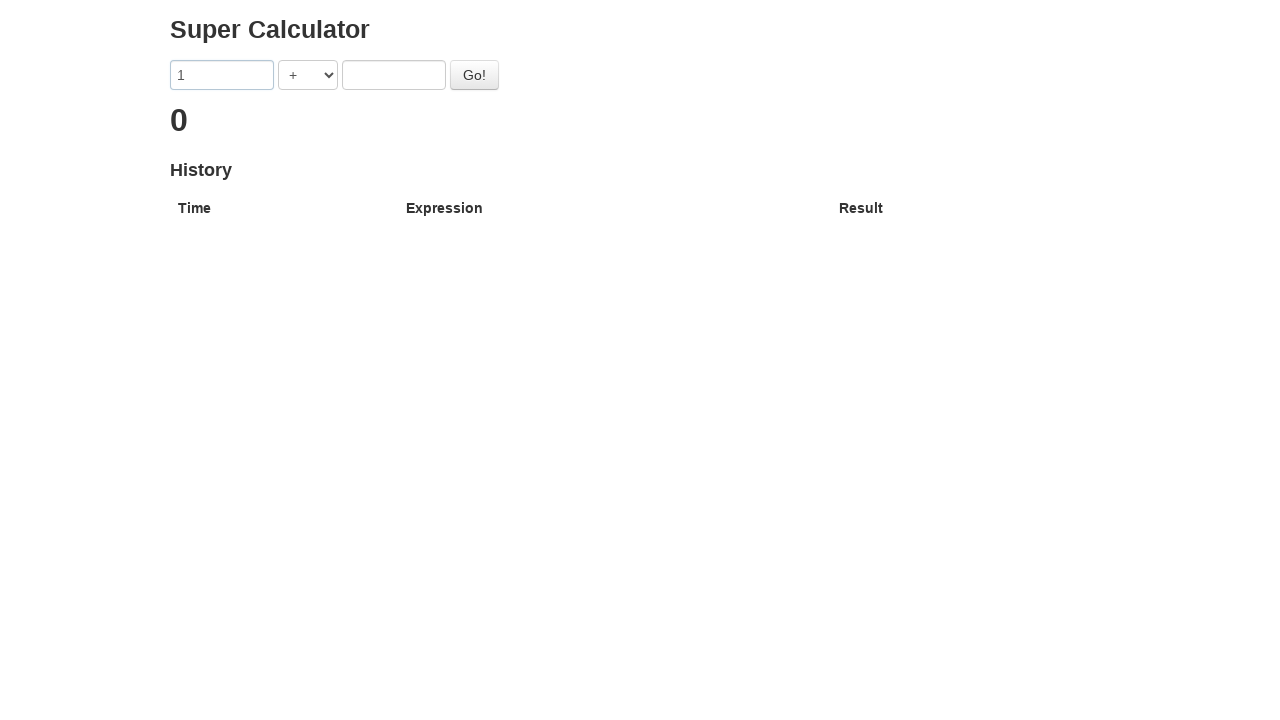

Filled second input field with value 2 on [ng-model='second']
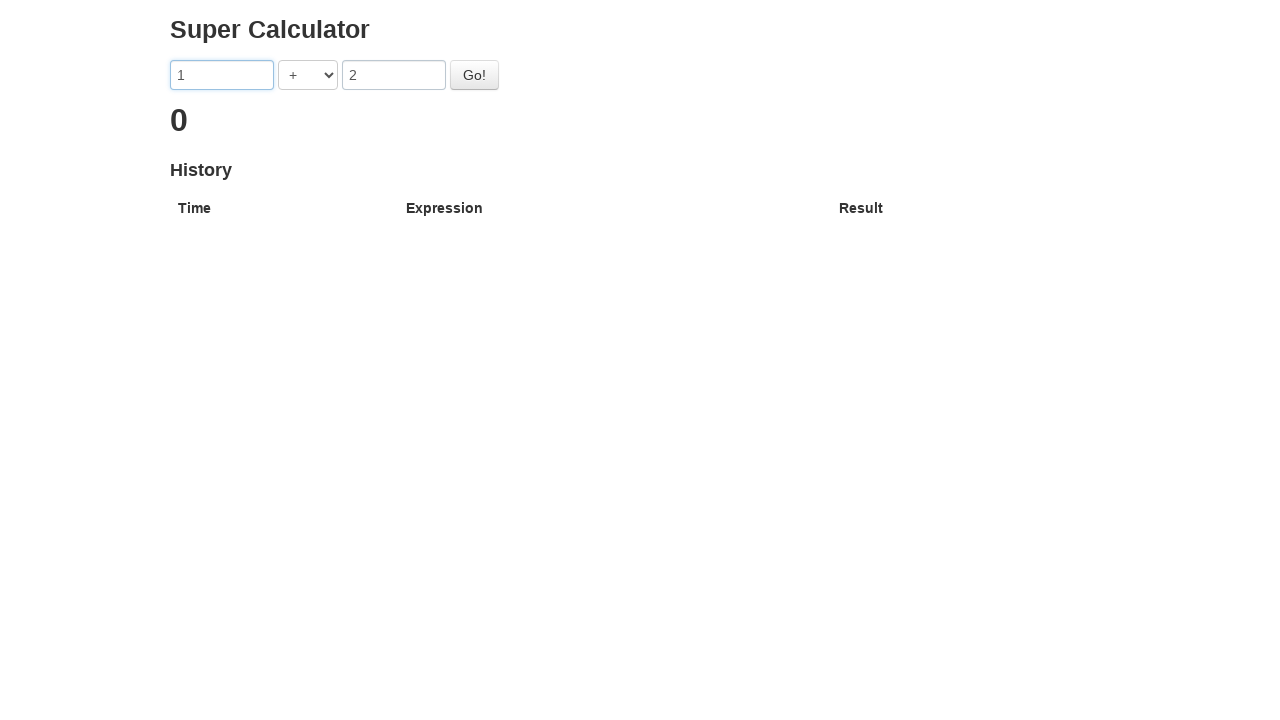

Clicked Go button to perform addition calculation at (474, 75) on #gobutton
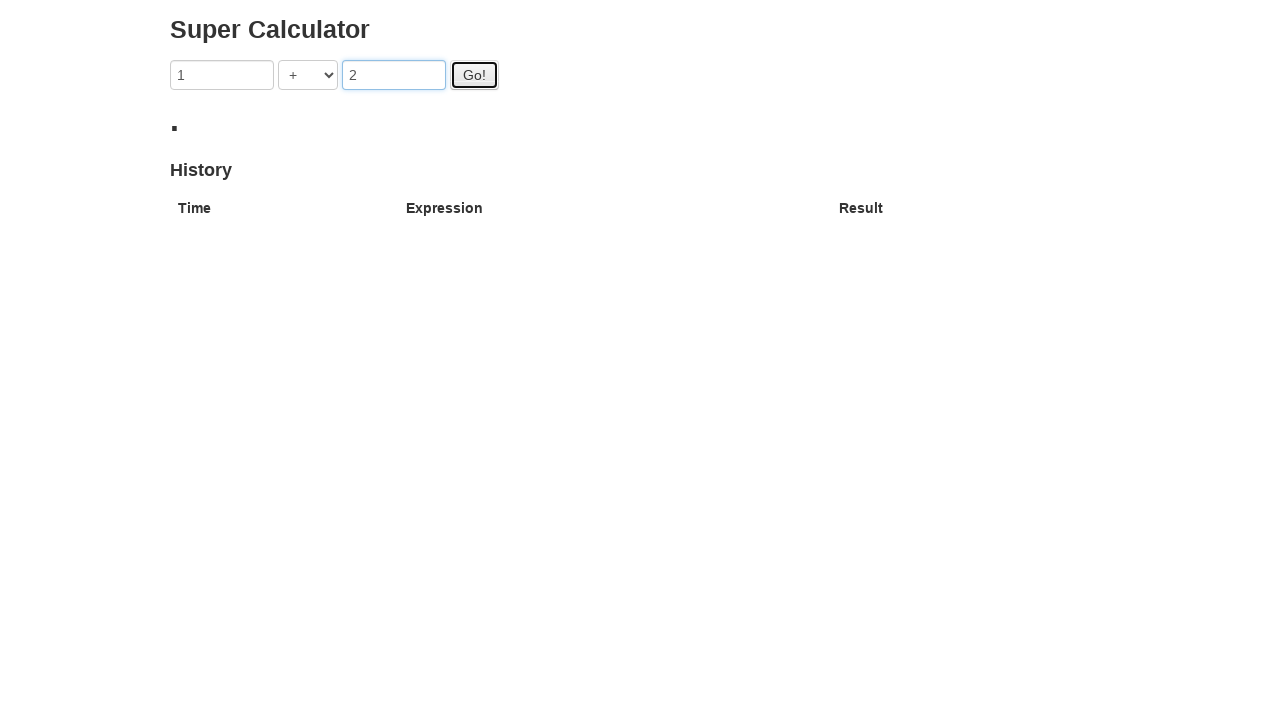

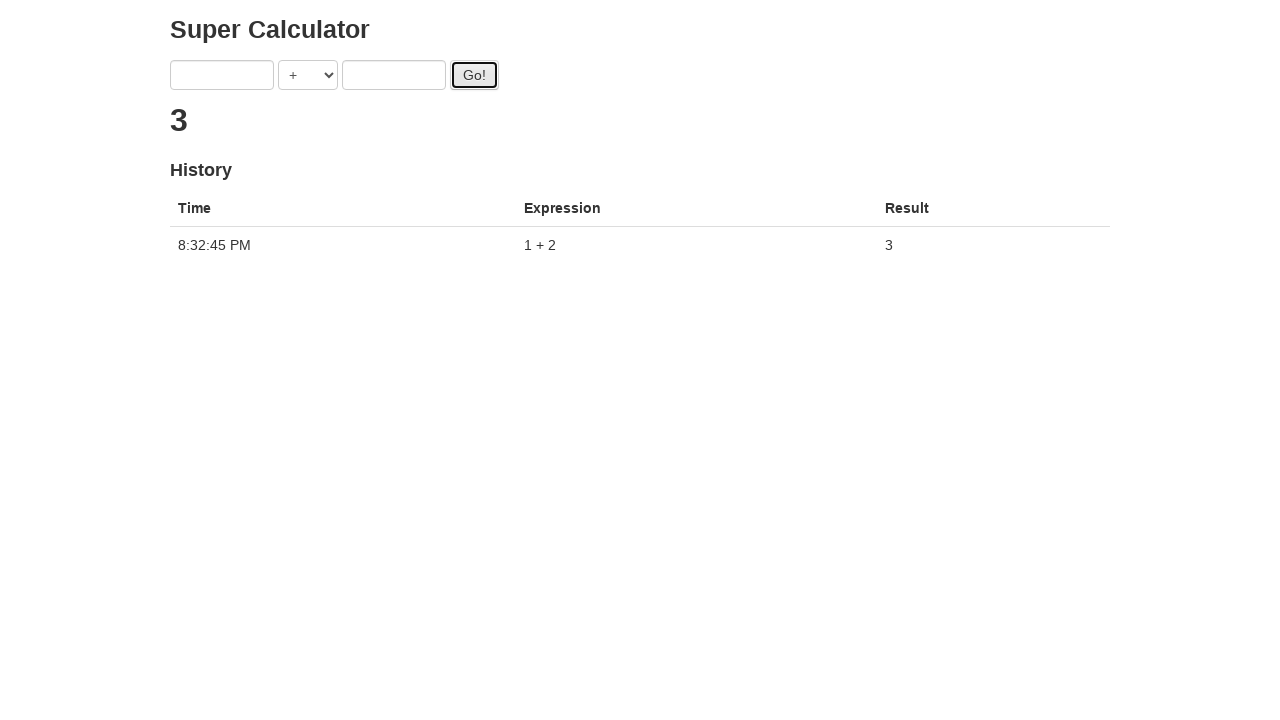